Tests navigation to Java documentation by clicking Get Started, hovering over language dropdown, selecting Java, and verifying the Java-specific content is displayed

Starting URL: https://playwright.dev/

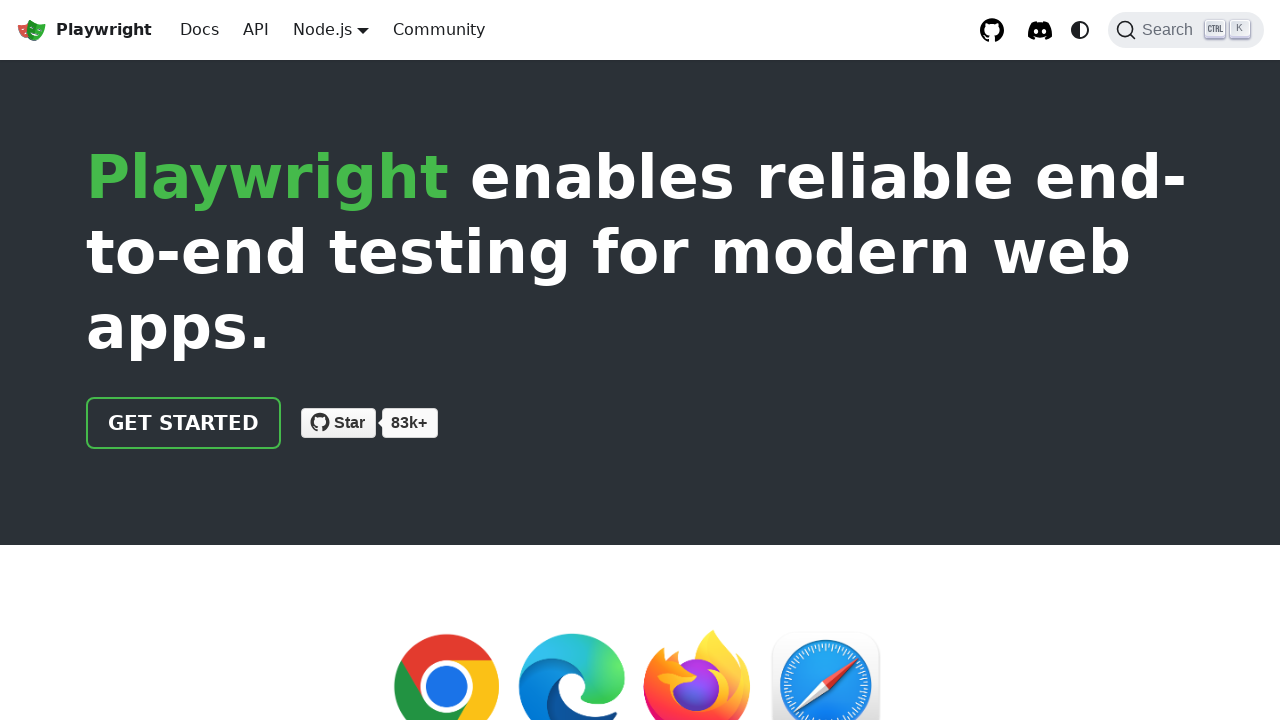

Clicked 'Get started' link at (184, 423) on internal:role=link[name="Get started"i]
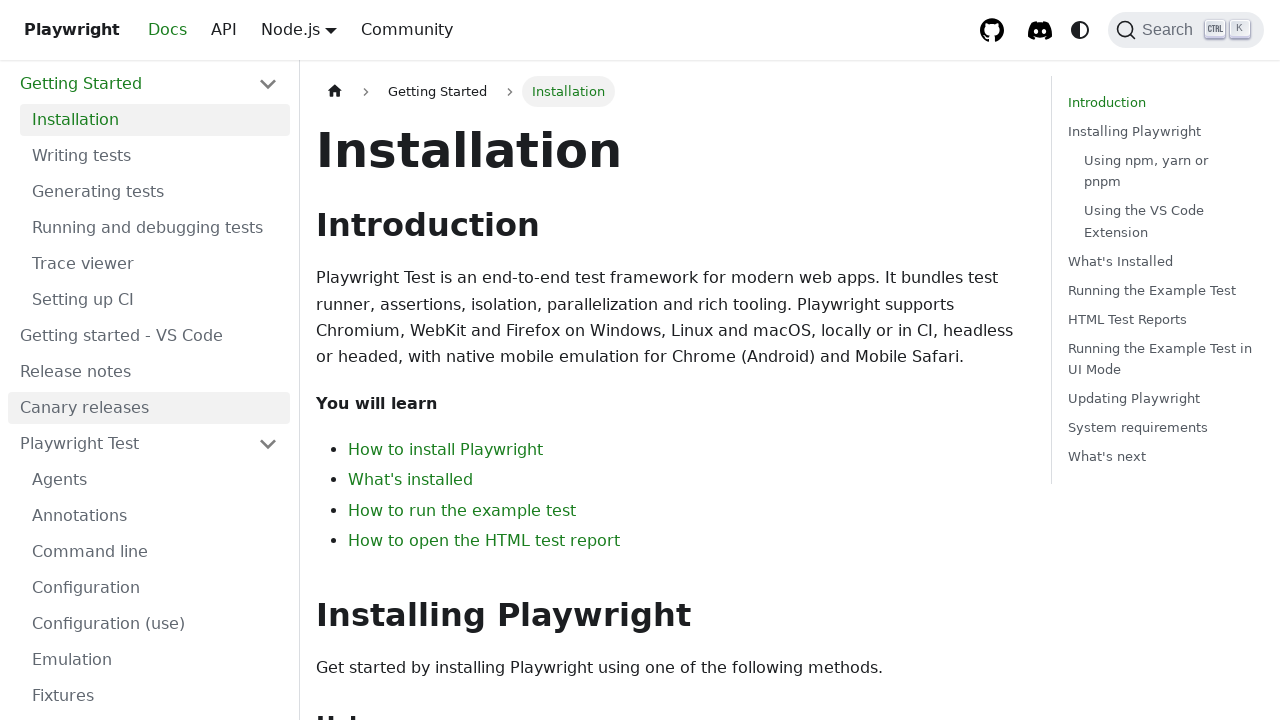

Hovered over language dropdown (Node.js button) at (322, 29) on internal:role=button[name="Node.js"i]
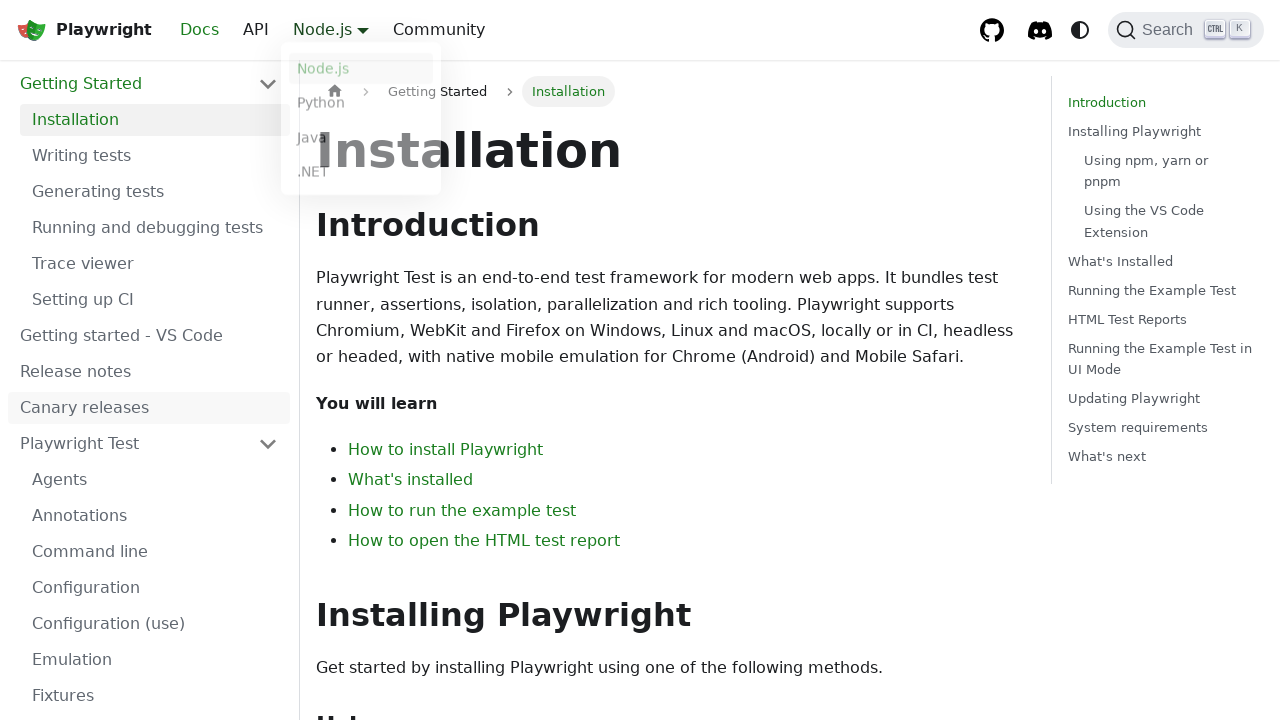

Selected Java from language dropdown at (361, 142) on internal:text="Java"s
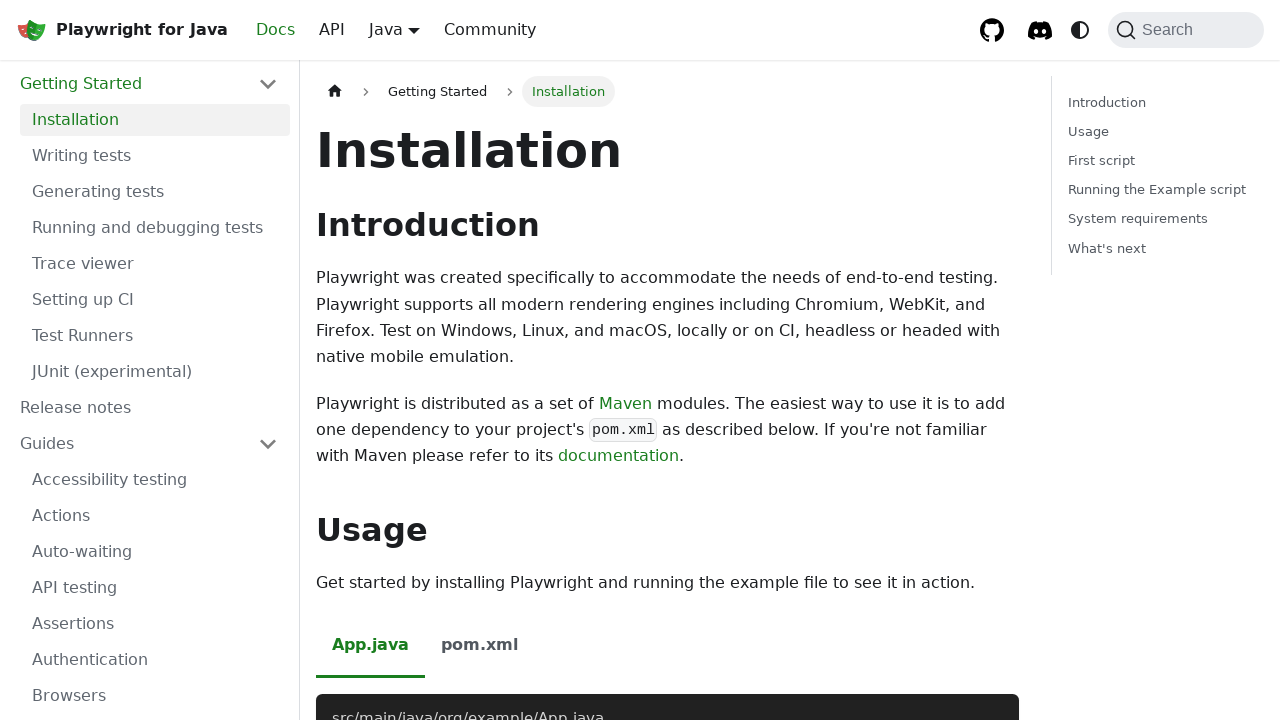

Verified URL changed to Java documentation
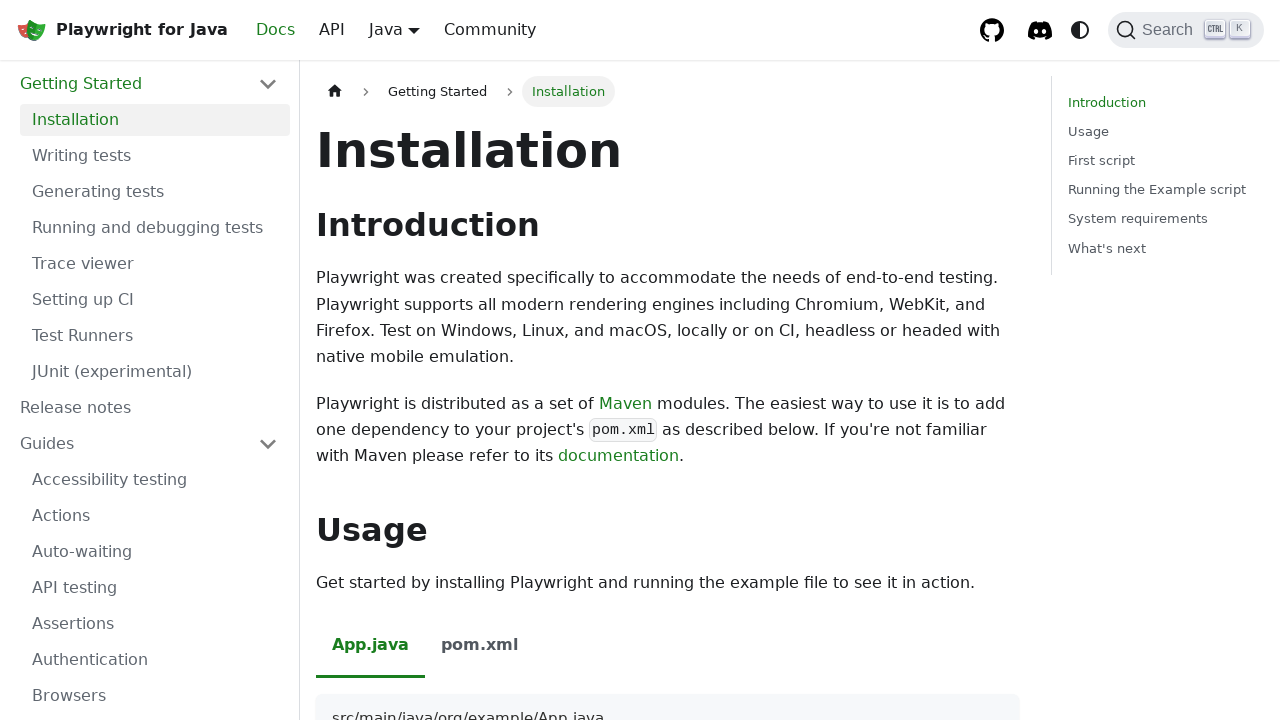

Verified 'Installing Playwright' text is not visible
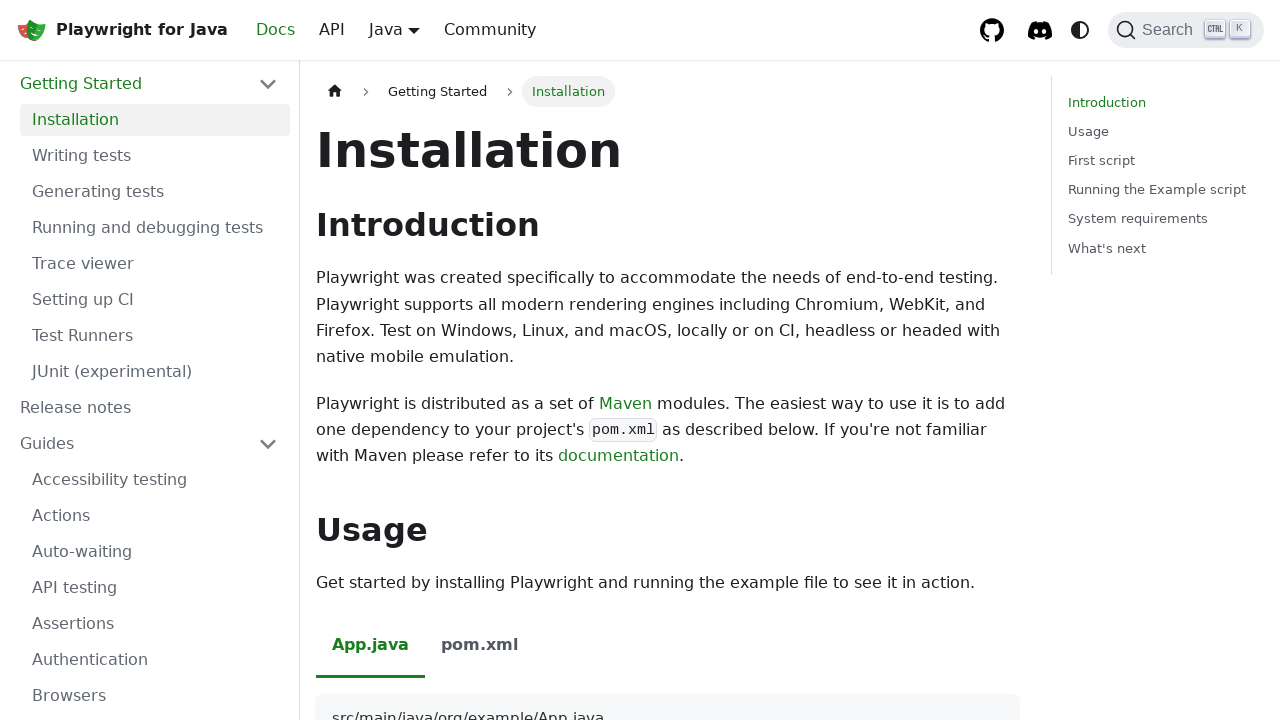

Verified Java-specific Maven installation description is visible
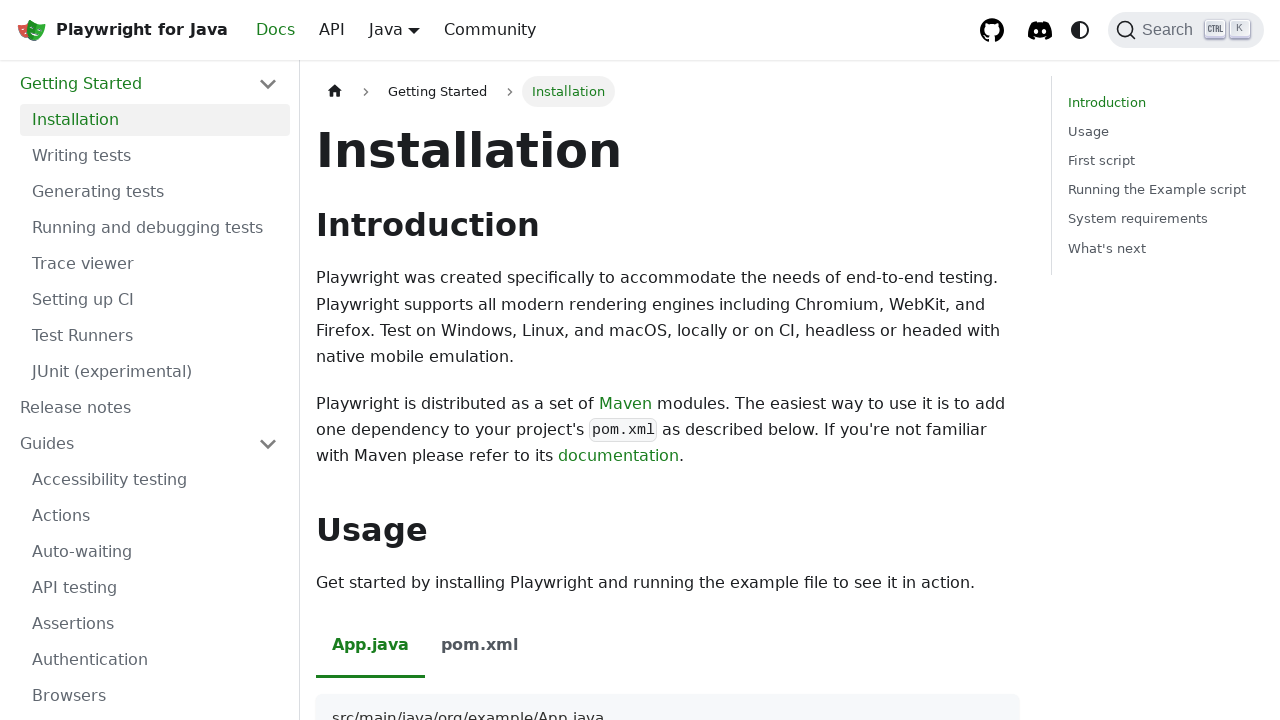

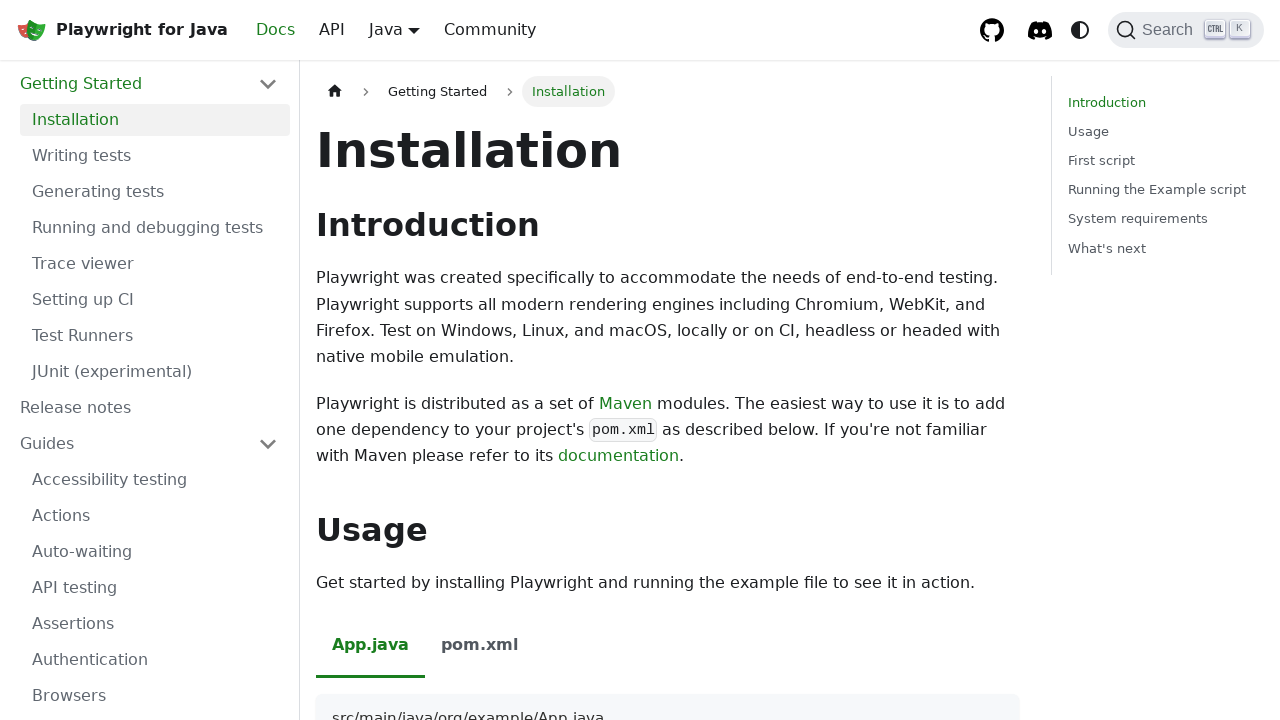